Tests search functionality on a PWA book app by entering an author name into a shadow DOM search input and submitting the search

Starting URL: https://books-pwakit.appspot.com/

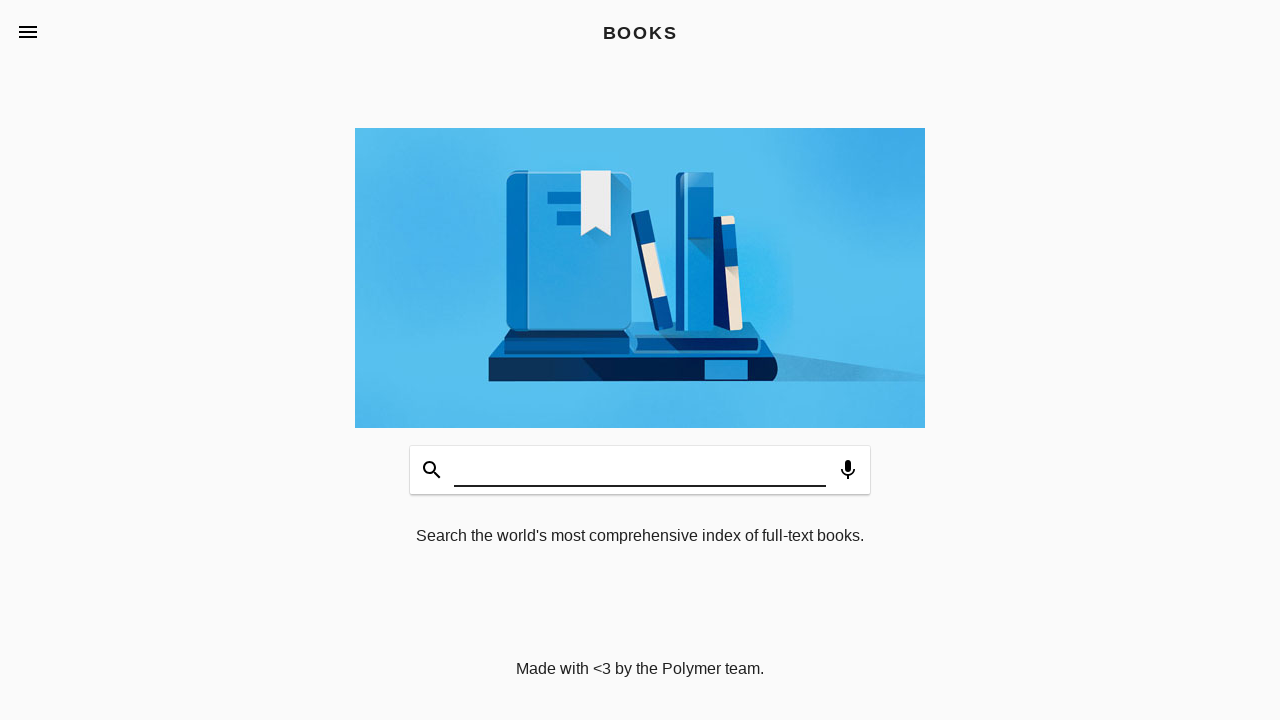

Located search input in shadow DOM and filled with author name 'Ravinder Singh' on book-app >> input
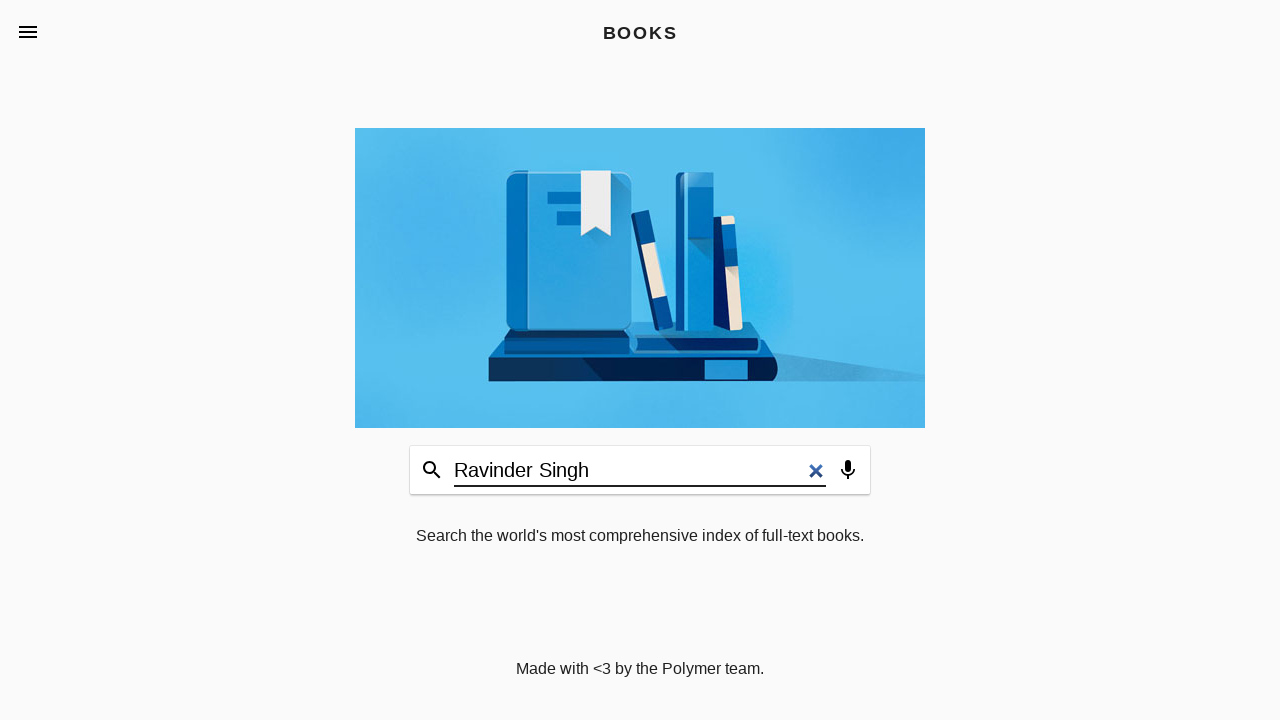

Pressed Enter to submit the search on book-app >> input
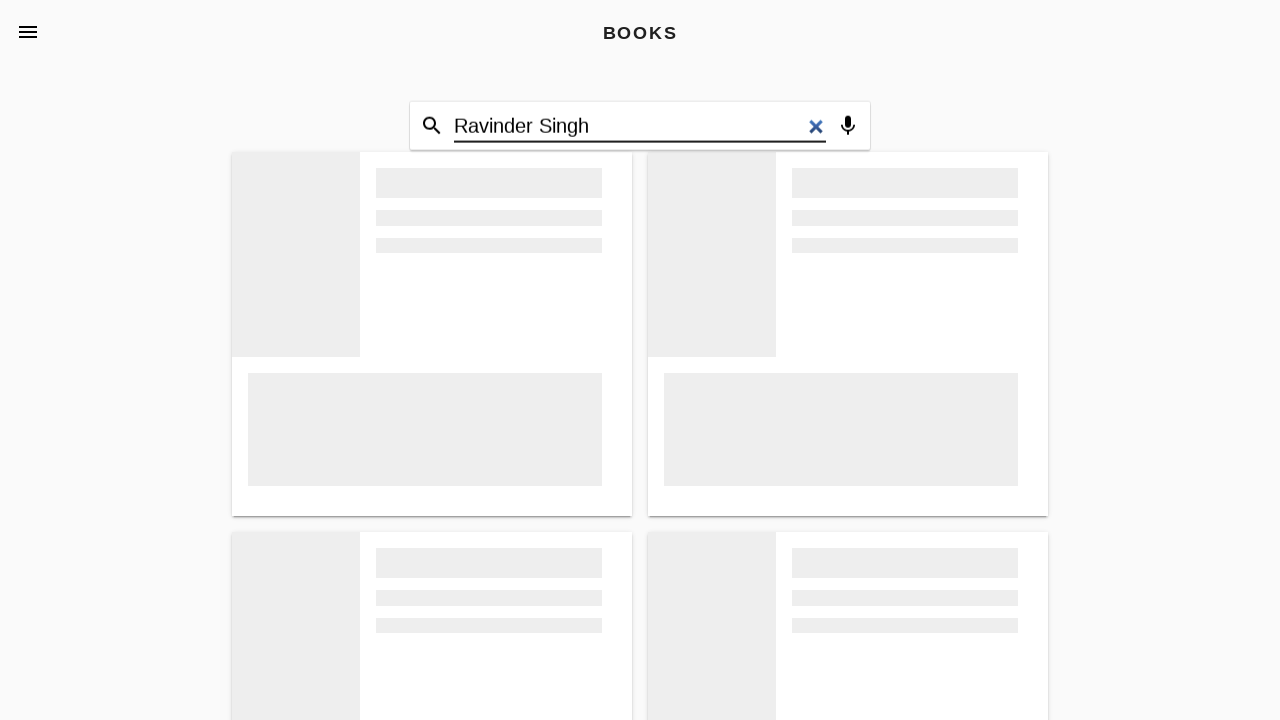

Waited 2 seconds for search results to load
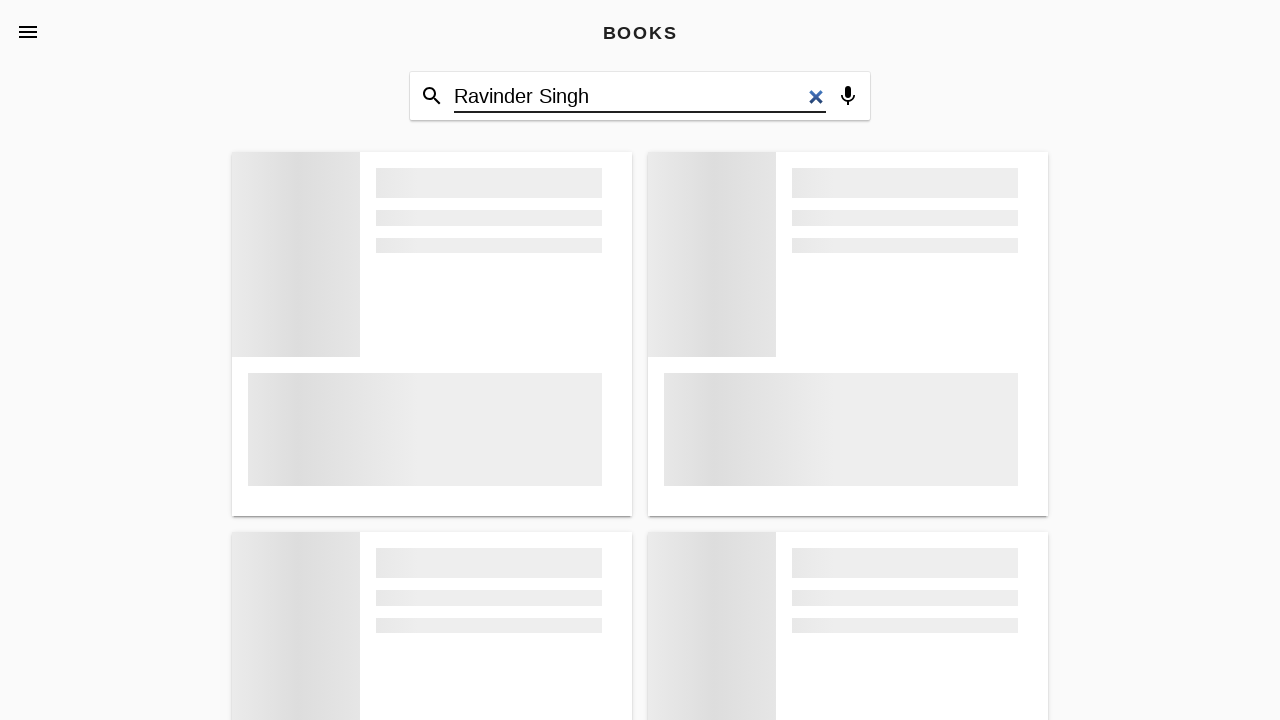

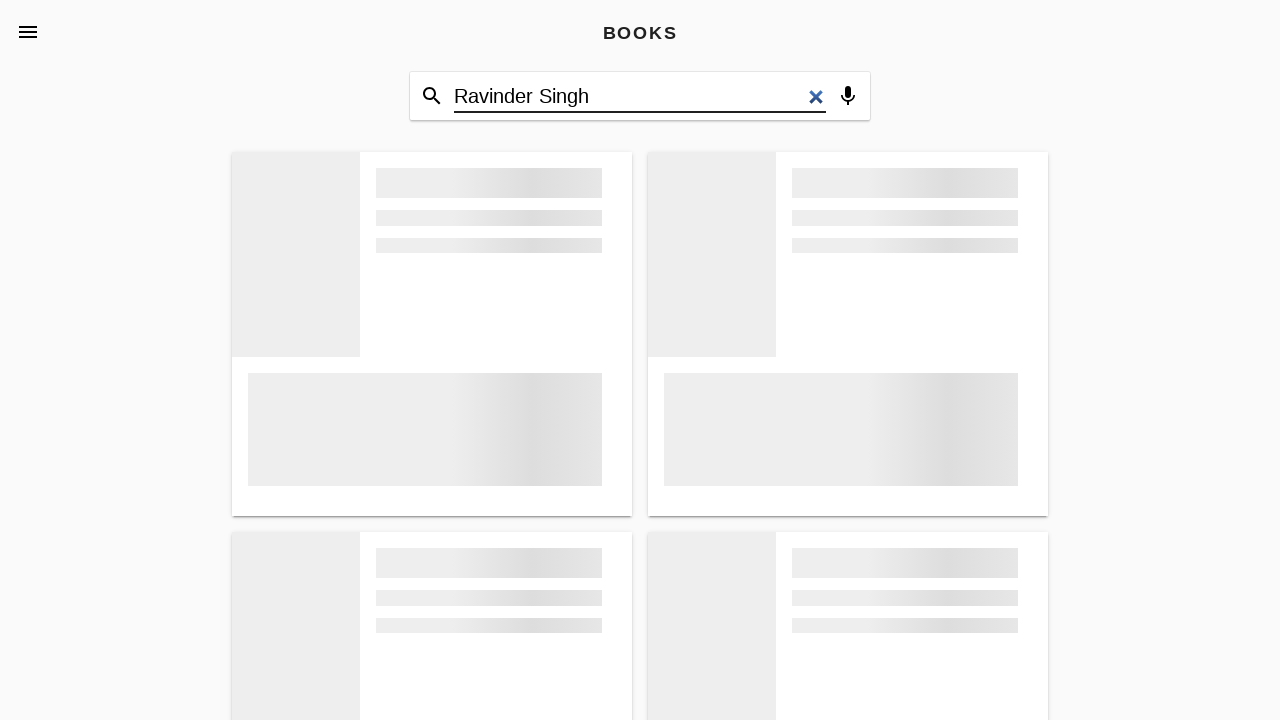